Tests browser navigation functionality by visiting multiple pages, navigating back, and refreshing the page

Starting URL: https://rahulshettyacademy.com/#/index

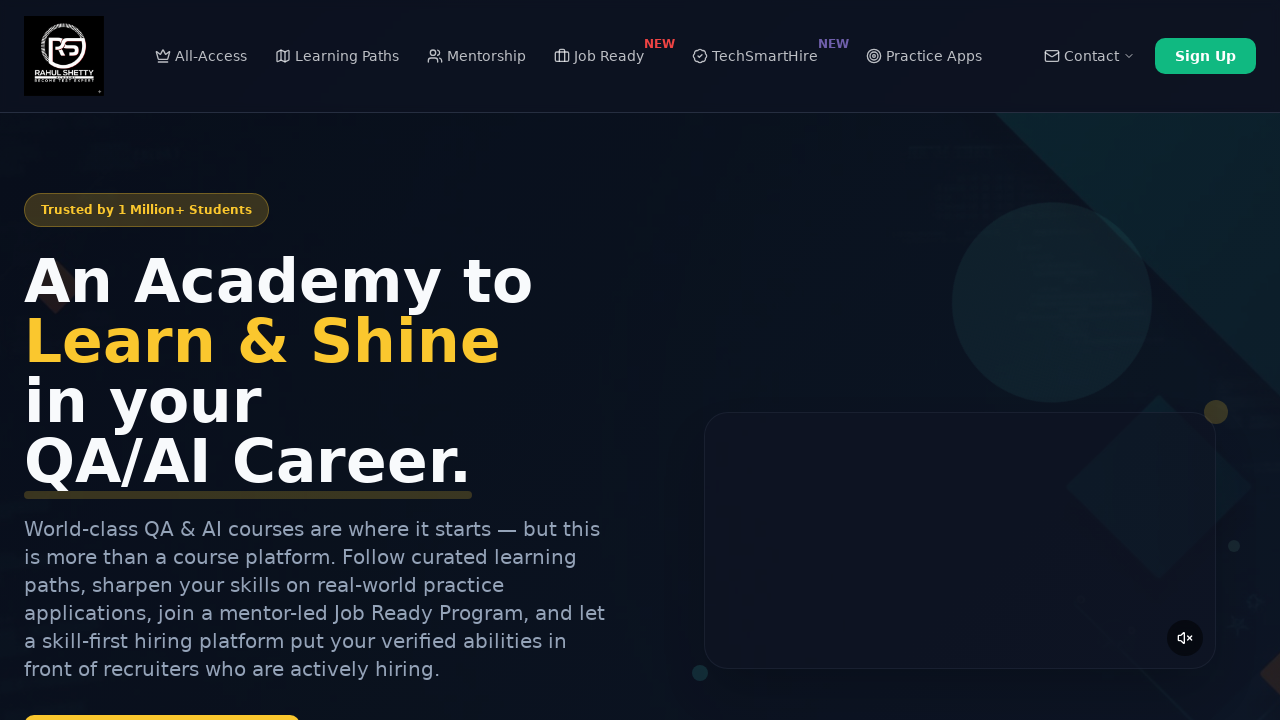

Navigated to AutomationPractice page
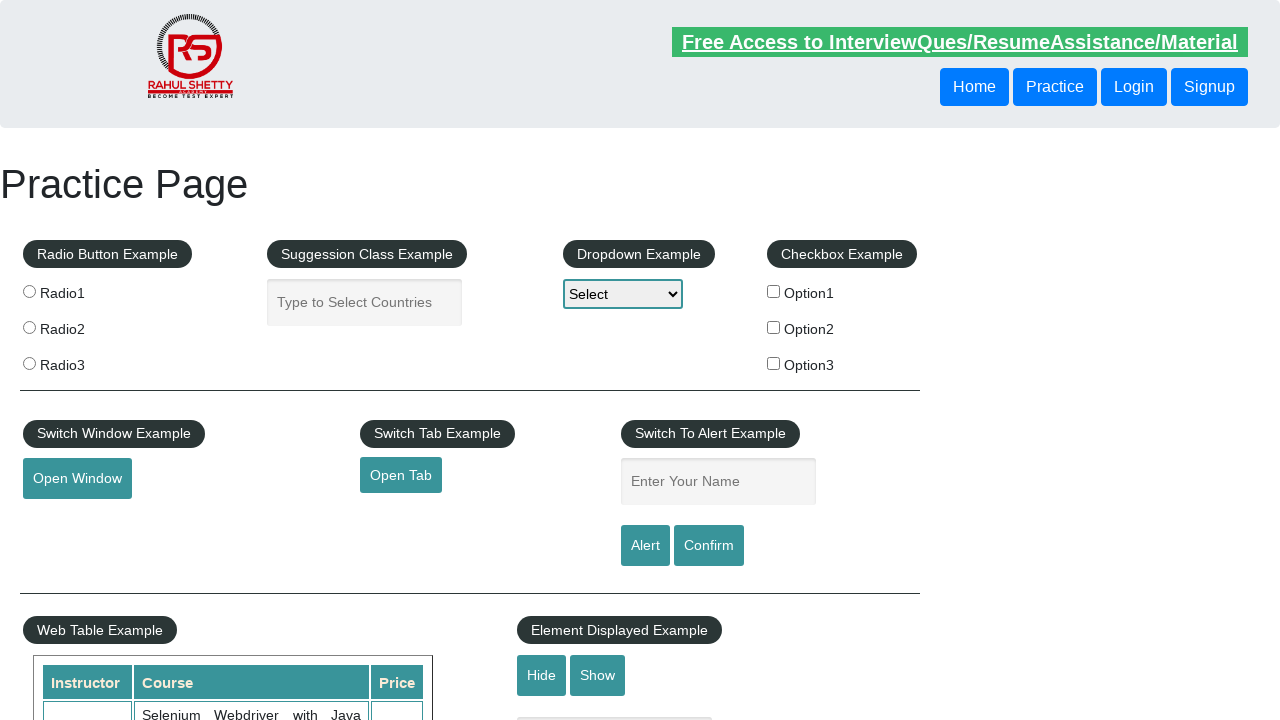

Navigated back to previous page
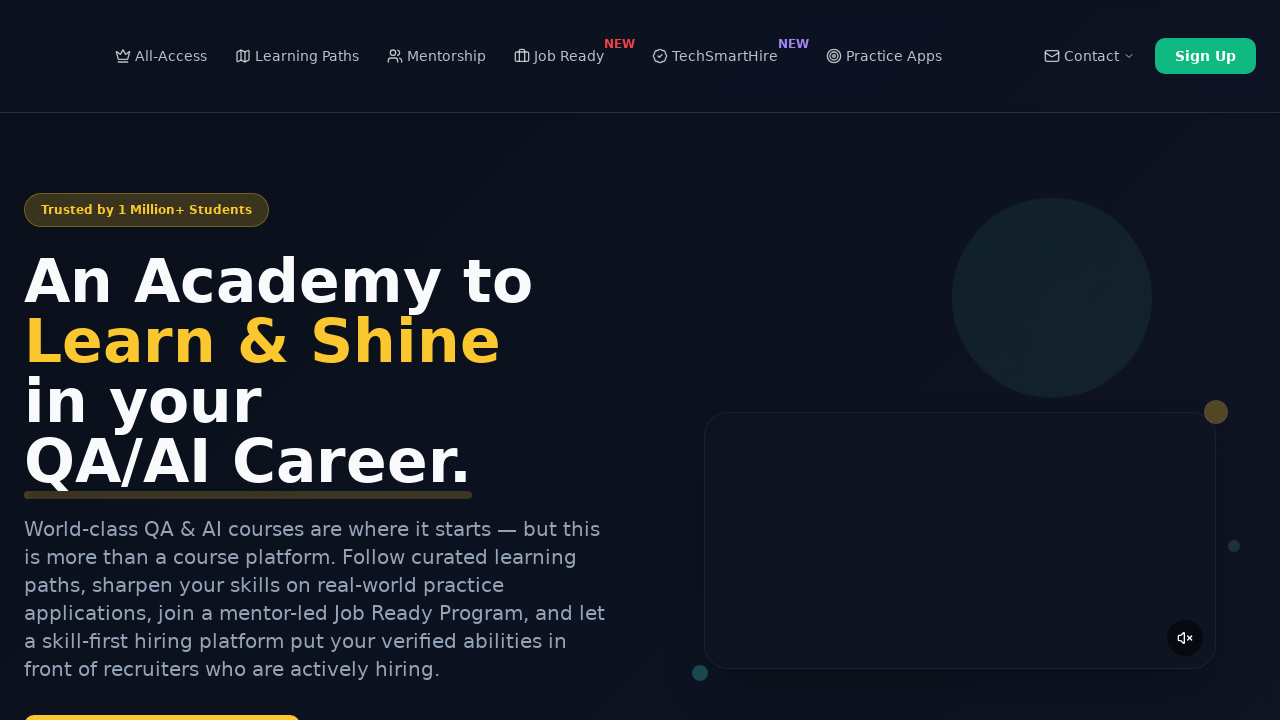

Refreshed the current page
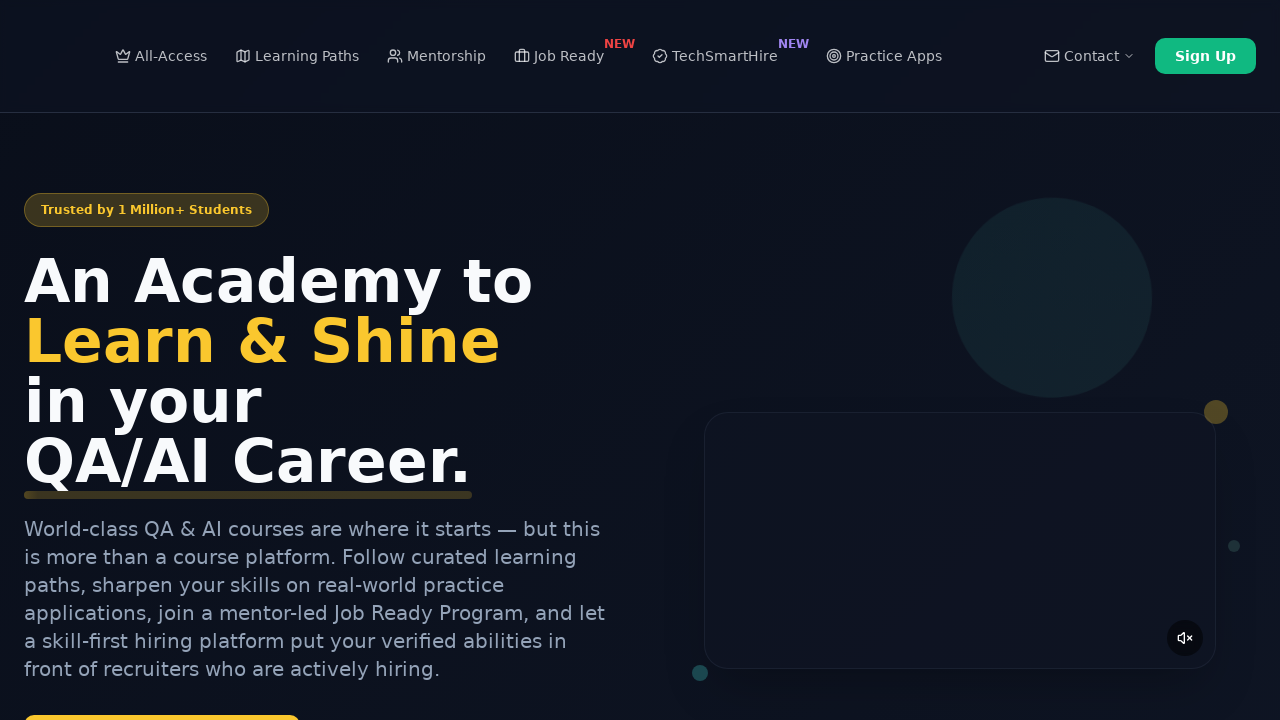

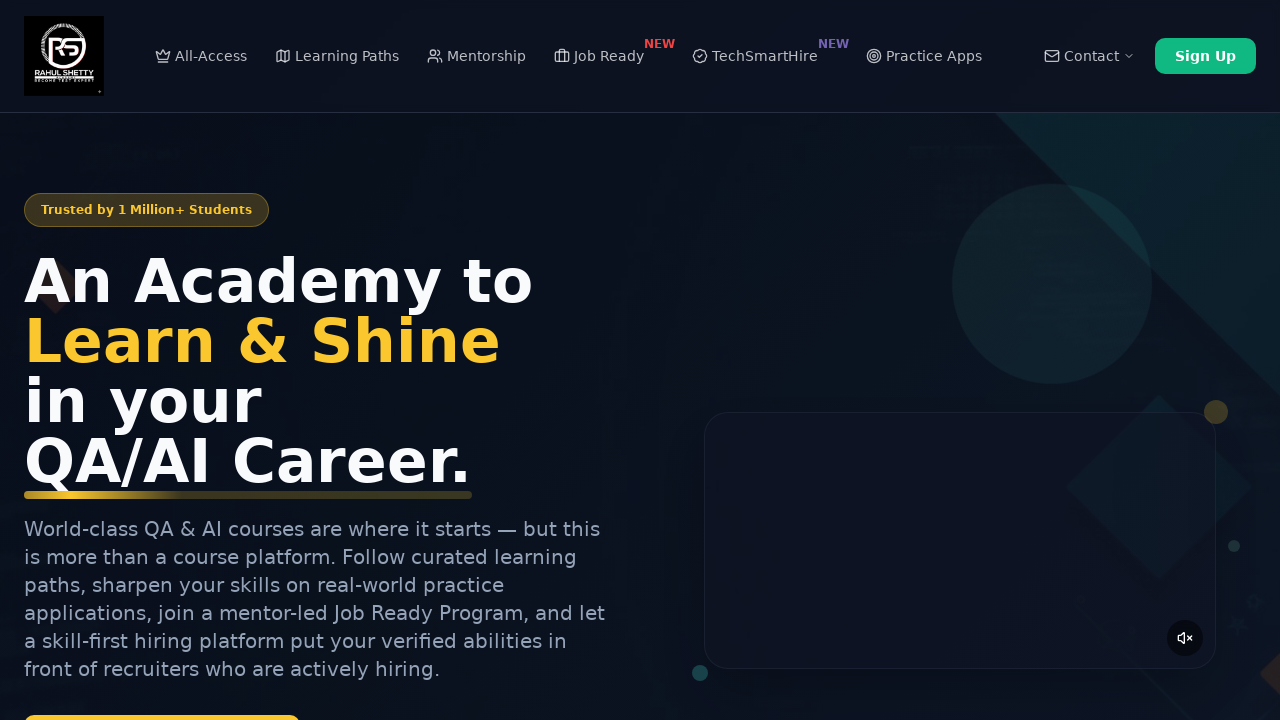